Tests account creation by filling out the registration form with personal information and verifying successful account creation

Starting URL: https://parabank.parasoft.com/parabank/index.htm

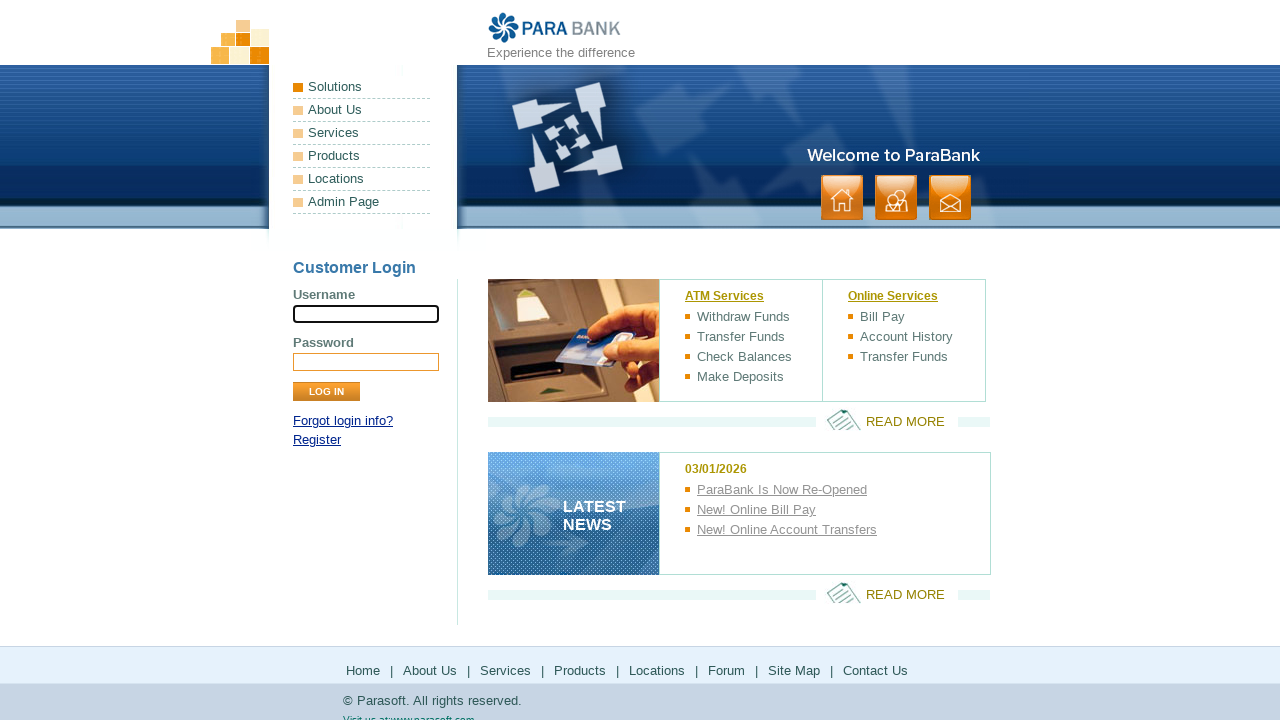

Clicked register link to navigate to registration form at (317, 440) on a[href*="register"]
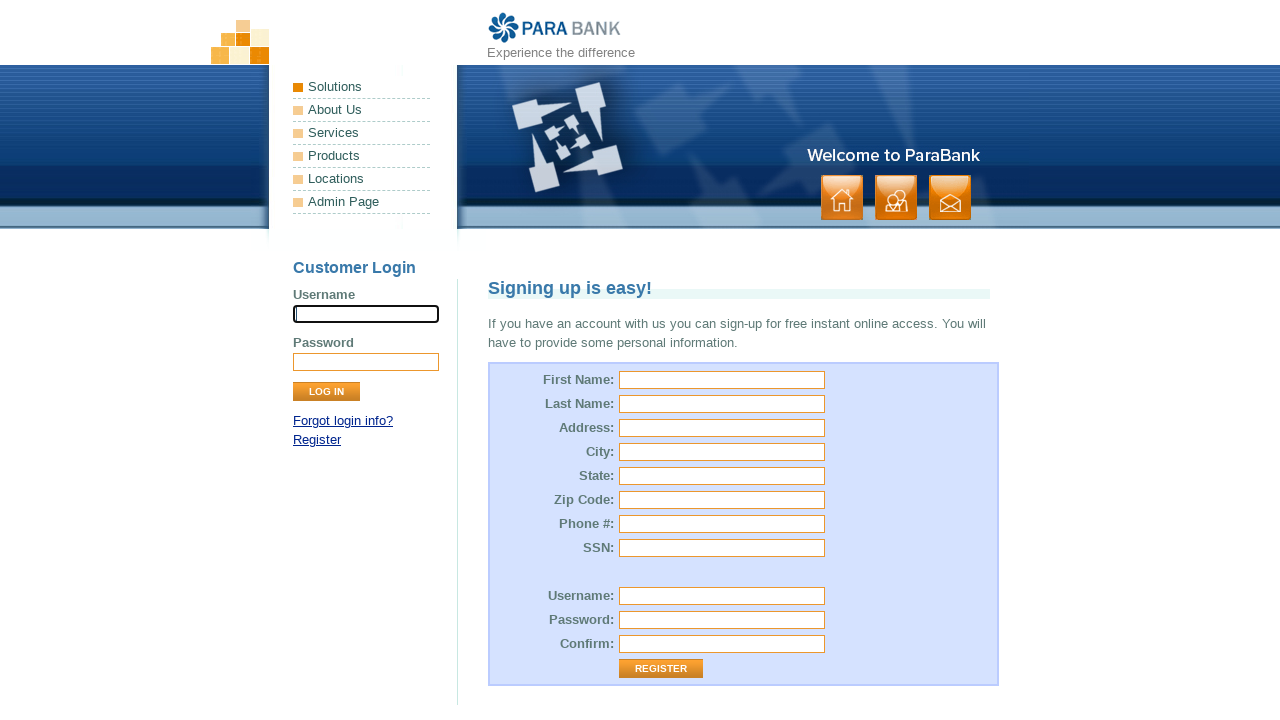

Filled first name field with 'Michael' on [id="customer.firstName"]
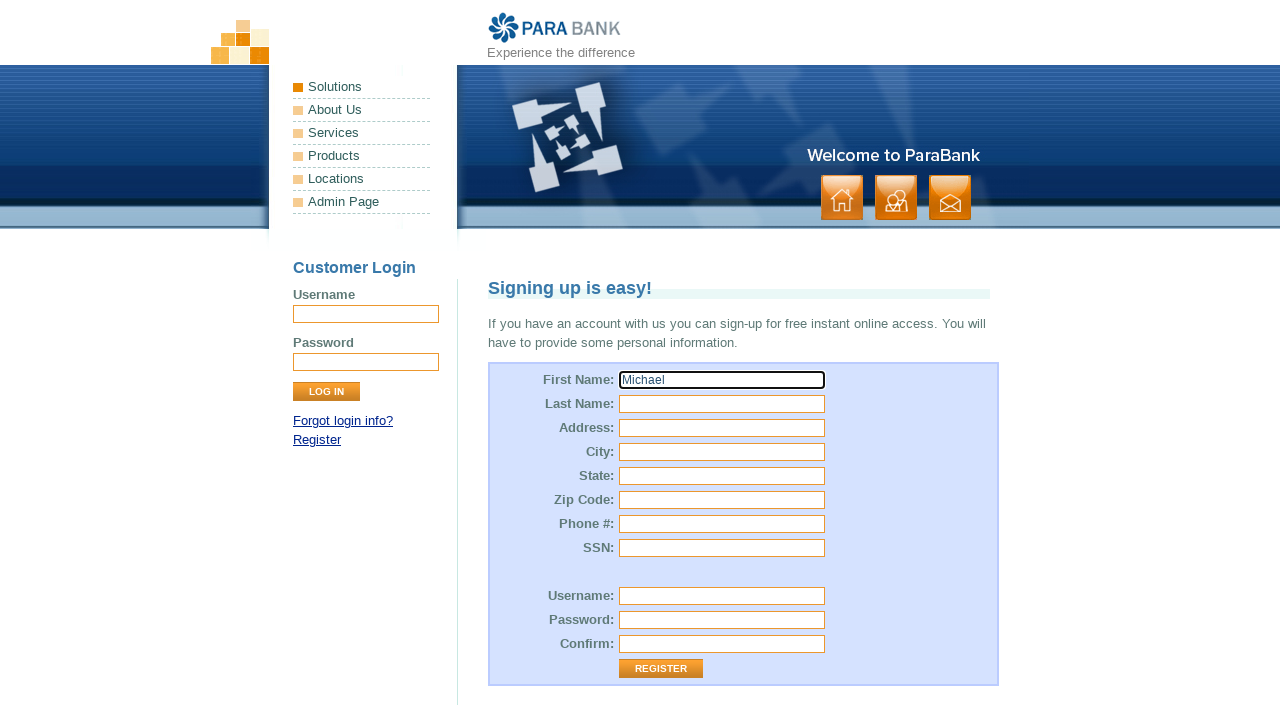

Filled last name field with 'Johnson' on [id="customer.lastName"]
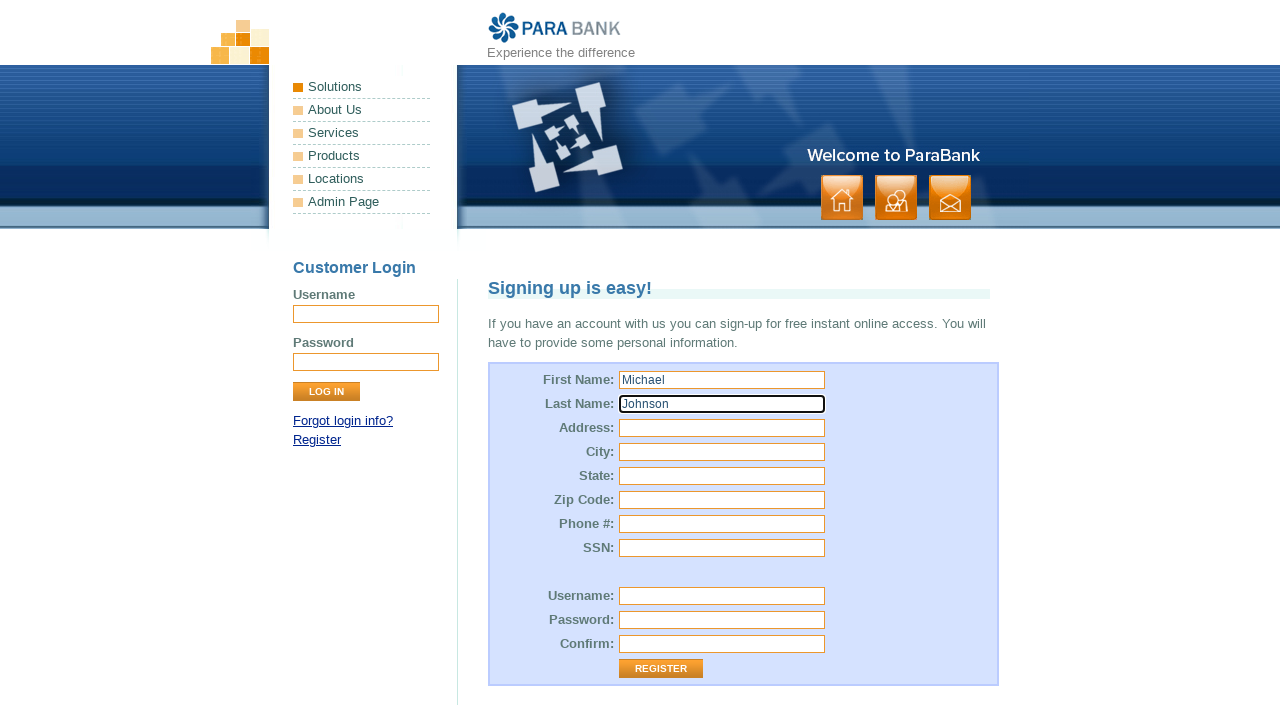

Filled street address field with '742 Evergreen Terrace' on [id="customer.address.street"]
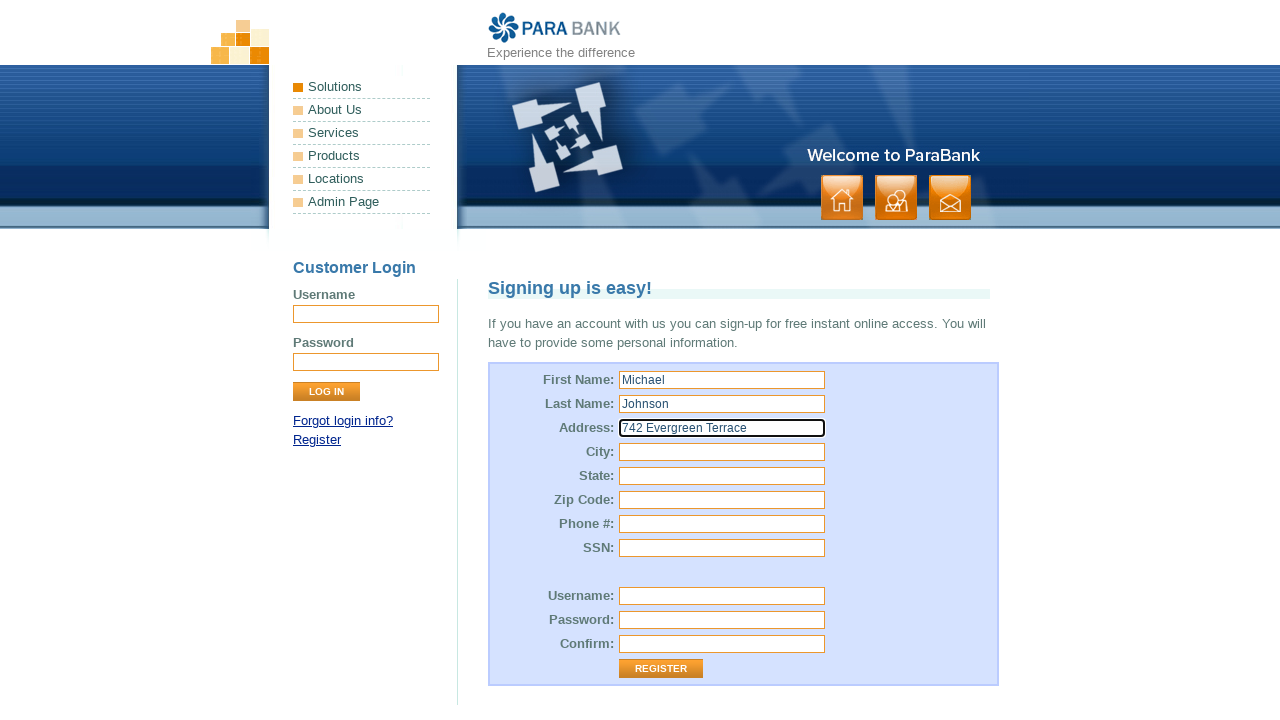

Filled city field with 'Springfield' on [id="customer.address.city"]
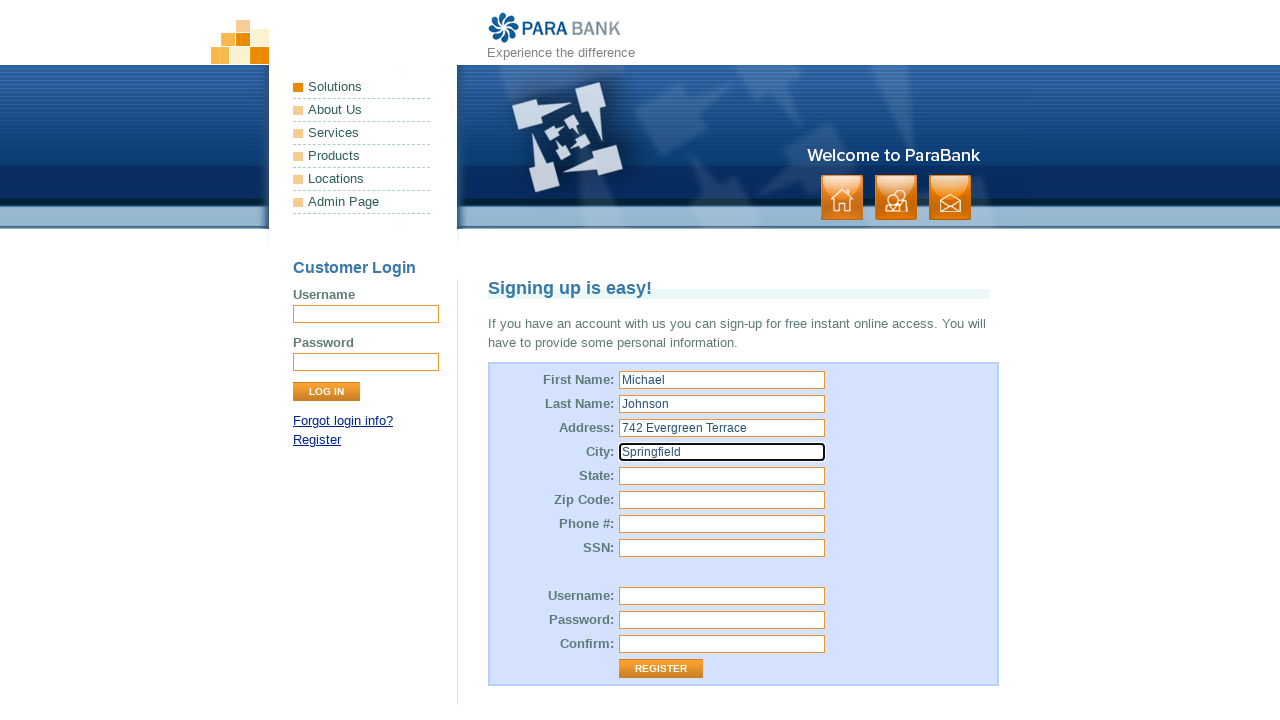

Filled state field with 'Illinois' on [id="customer.address.state"]
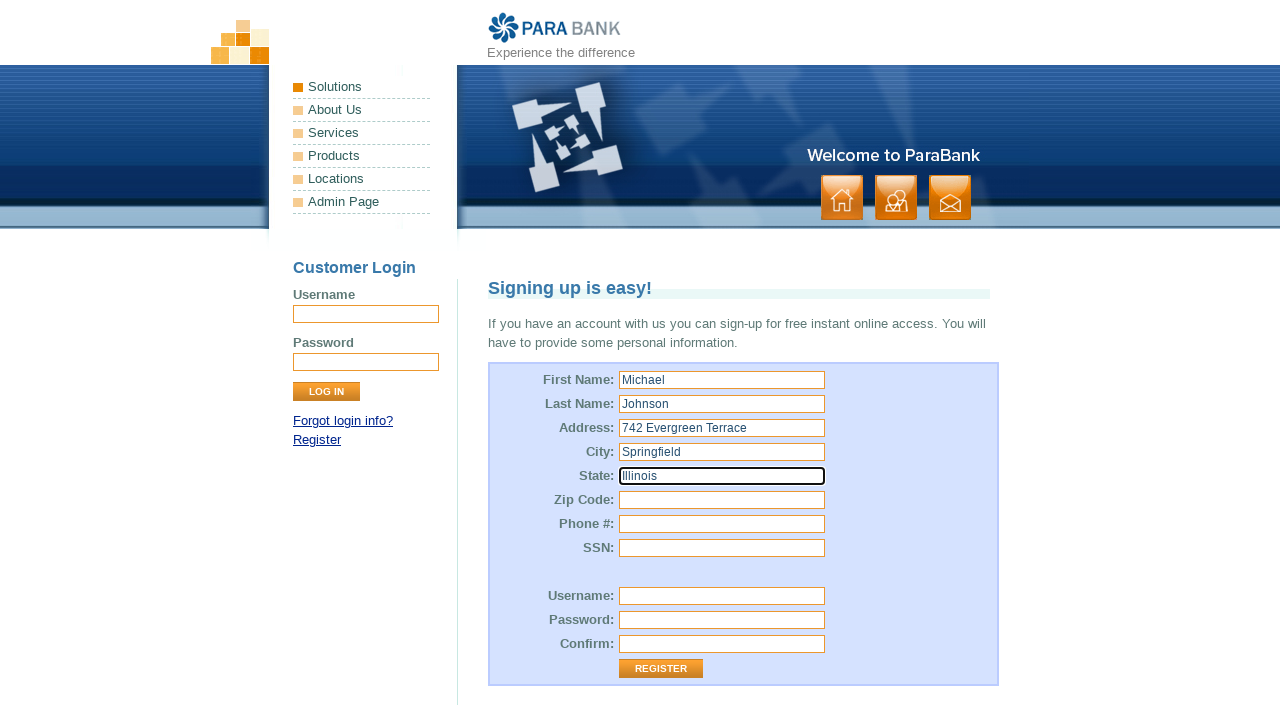

Filled zip code field with '62701' on [id="customer.address.zipCode"]
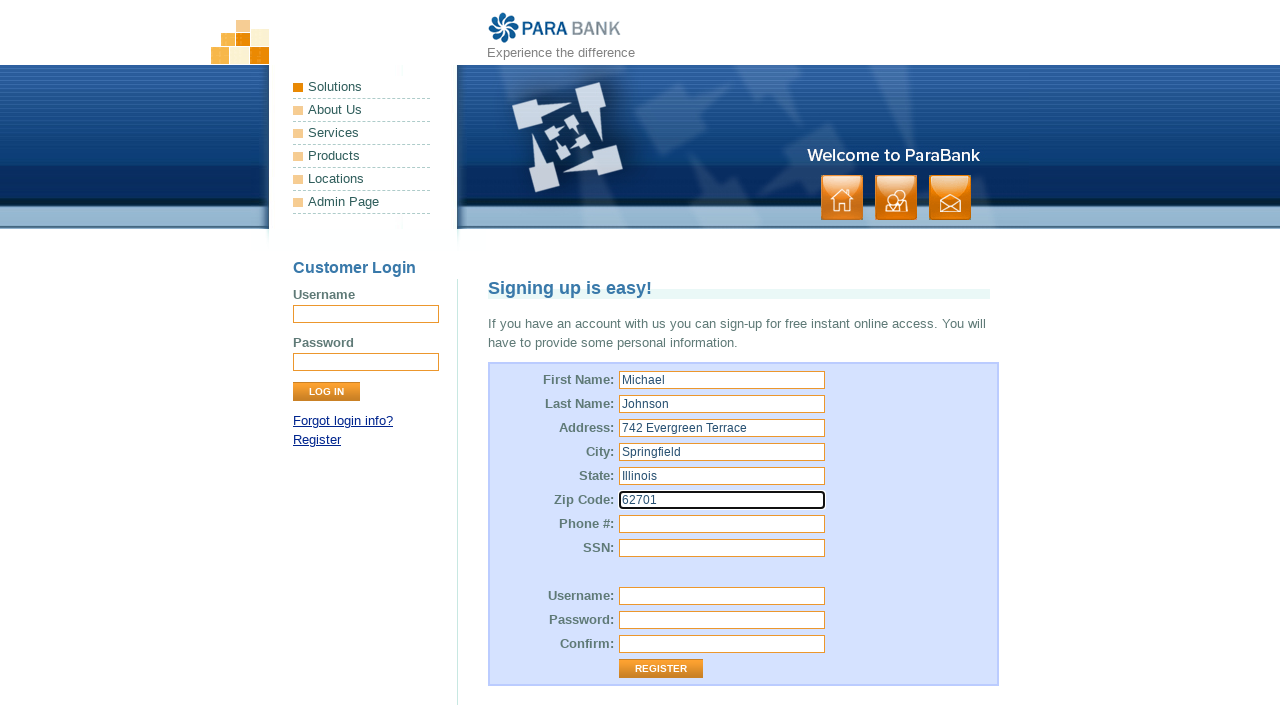

Filled phone number field with '555-123-4567' on [id="customer.phoneNumber"]
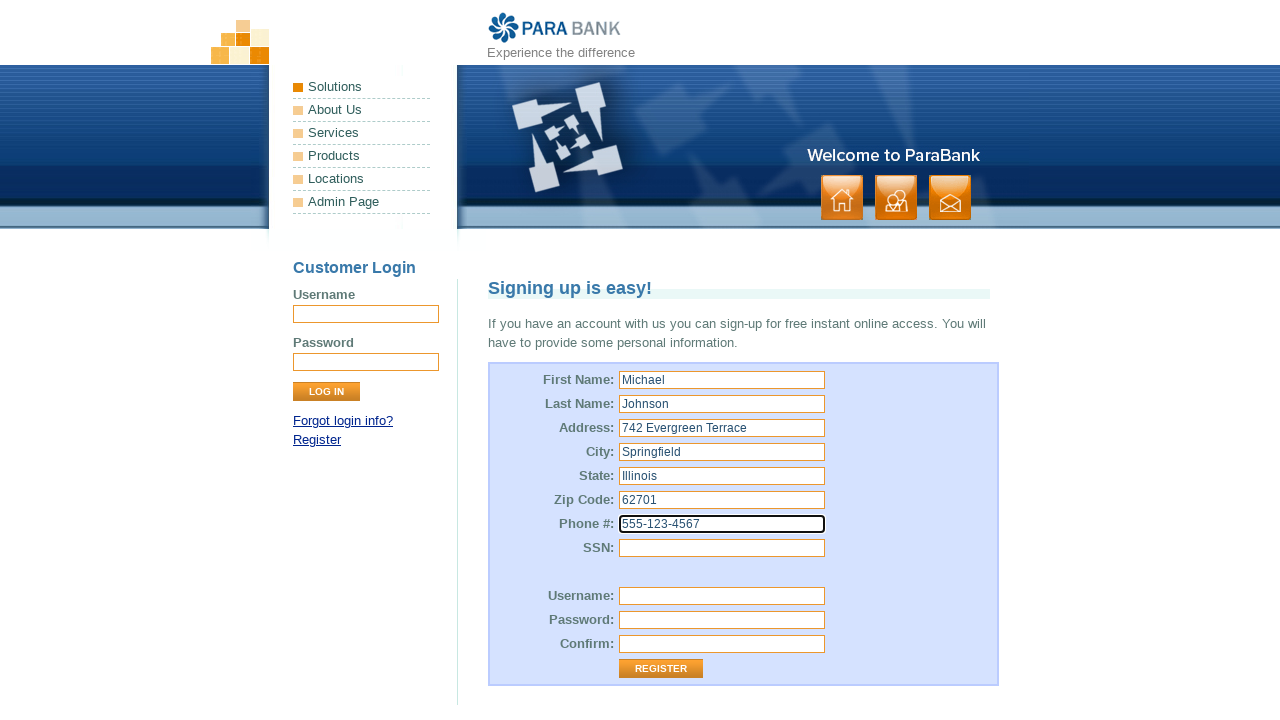

Filled SSN field with '123-45-6789' on [id="customer.ssn"]
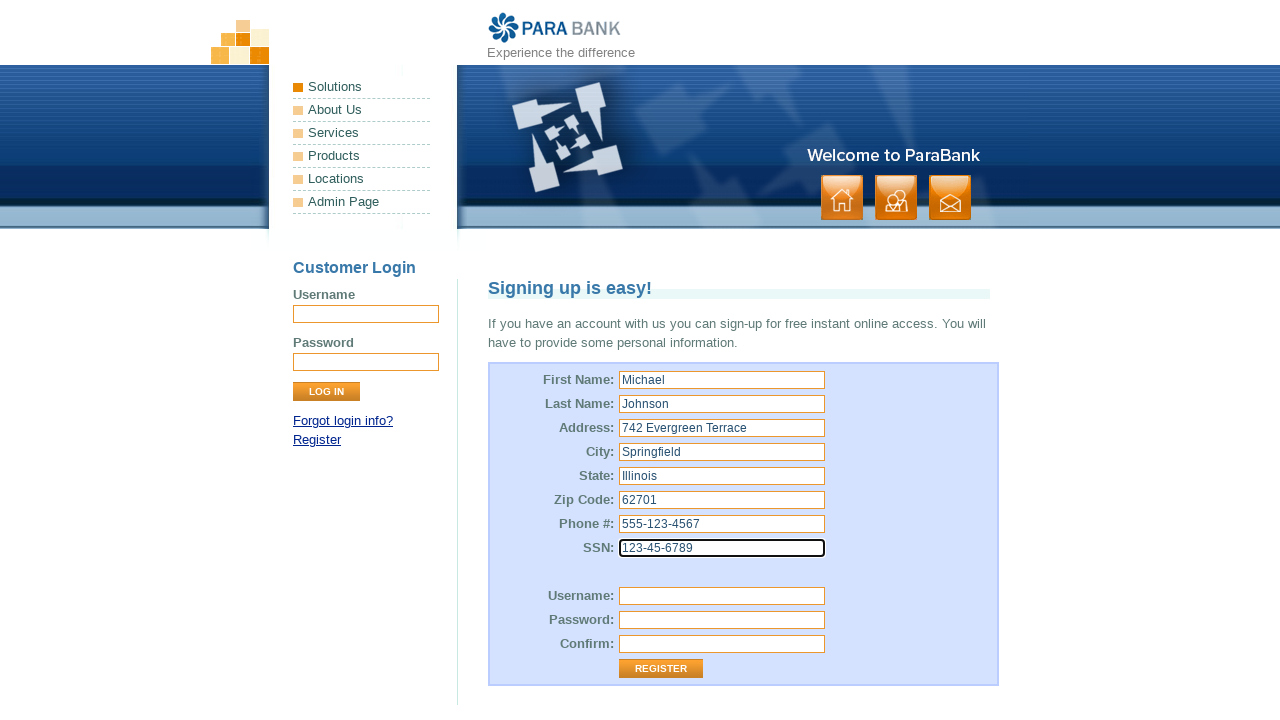

Filled username field with 'mjohnson2024' on [id="customer.username"]
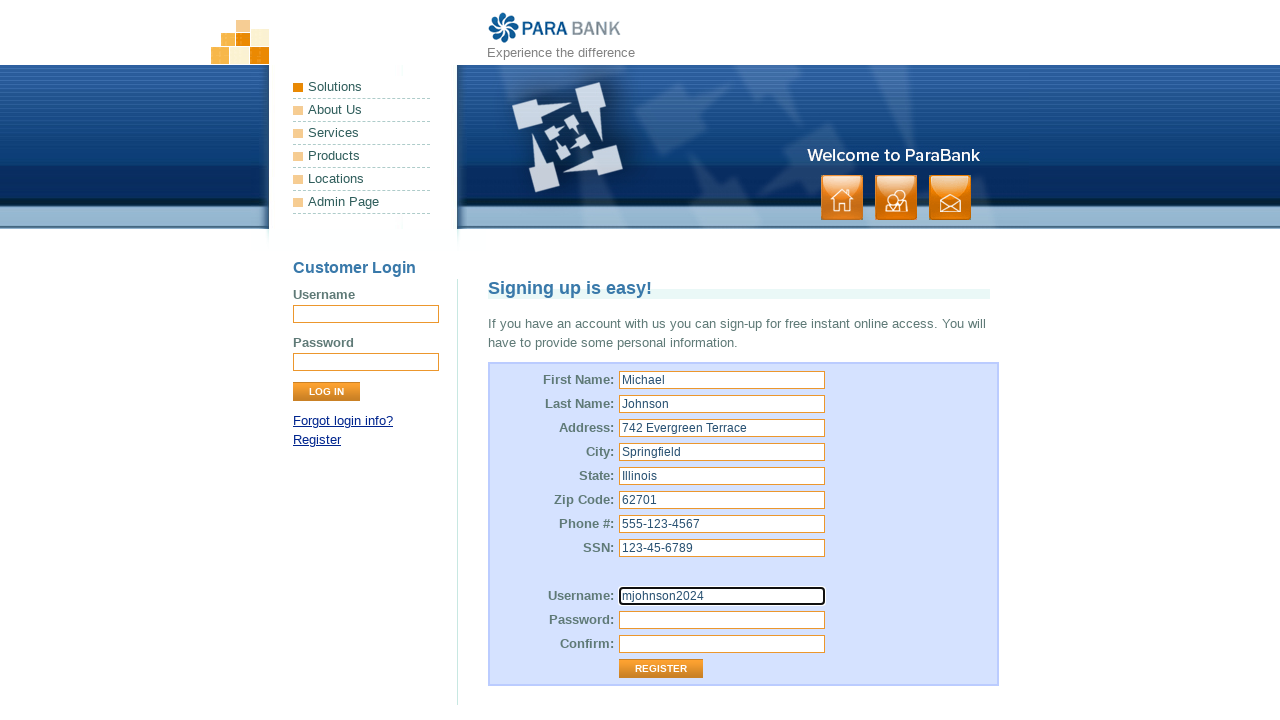

Filled password field with 'SecurePass123!' on [id="customer.password"]
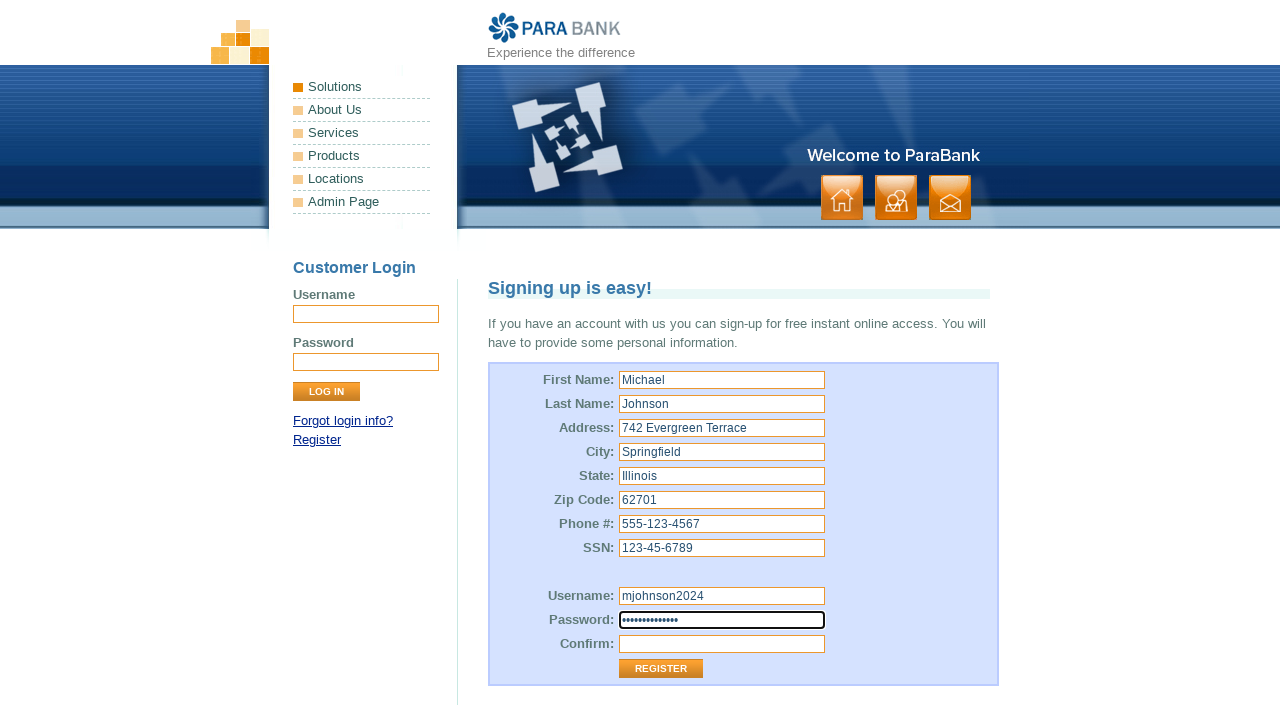

Filled repeated password field with 'SecurePass123!' on [id="repeatedPassword"]
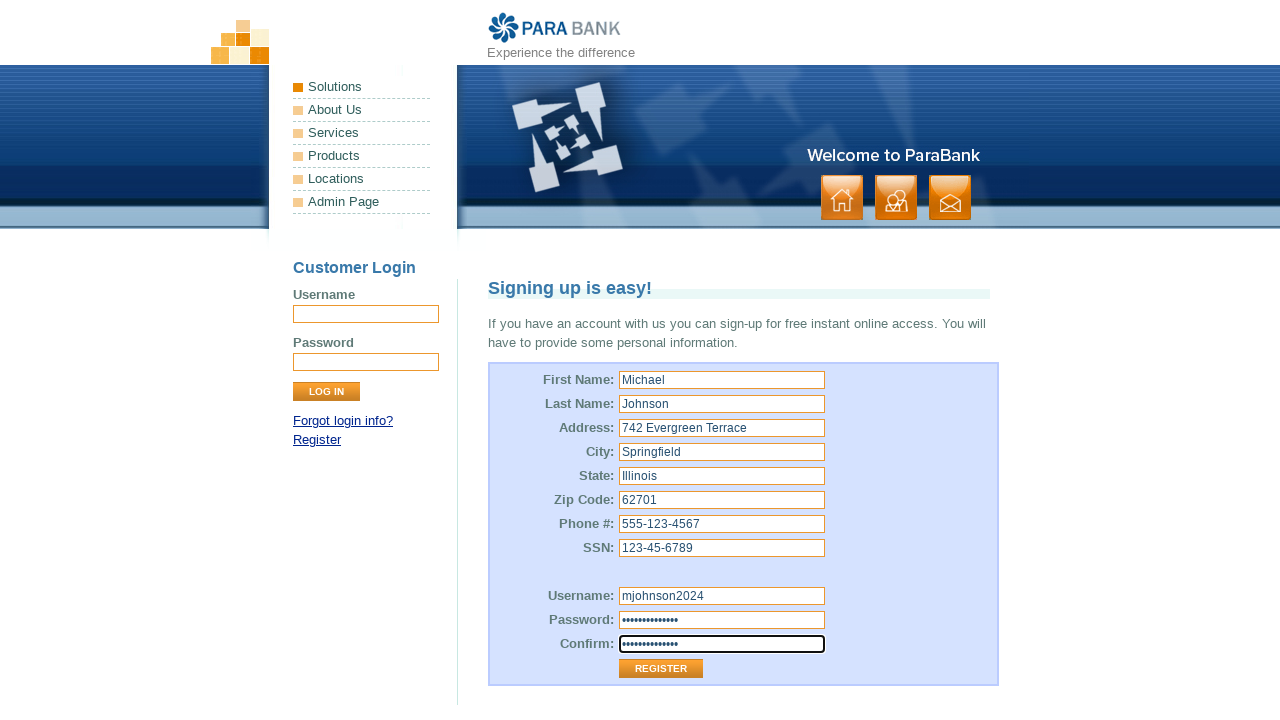

Clicked Register button to submit account creation form at (661, 669) on input[value="Register"]
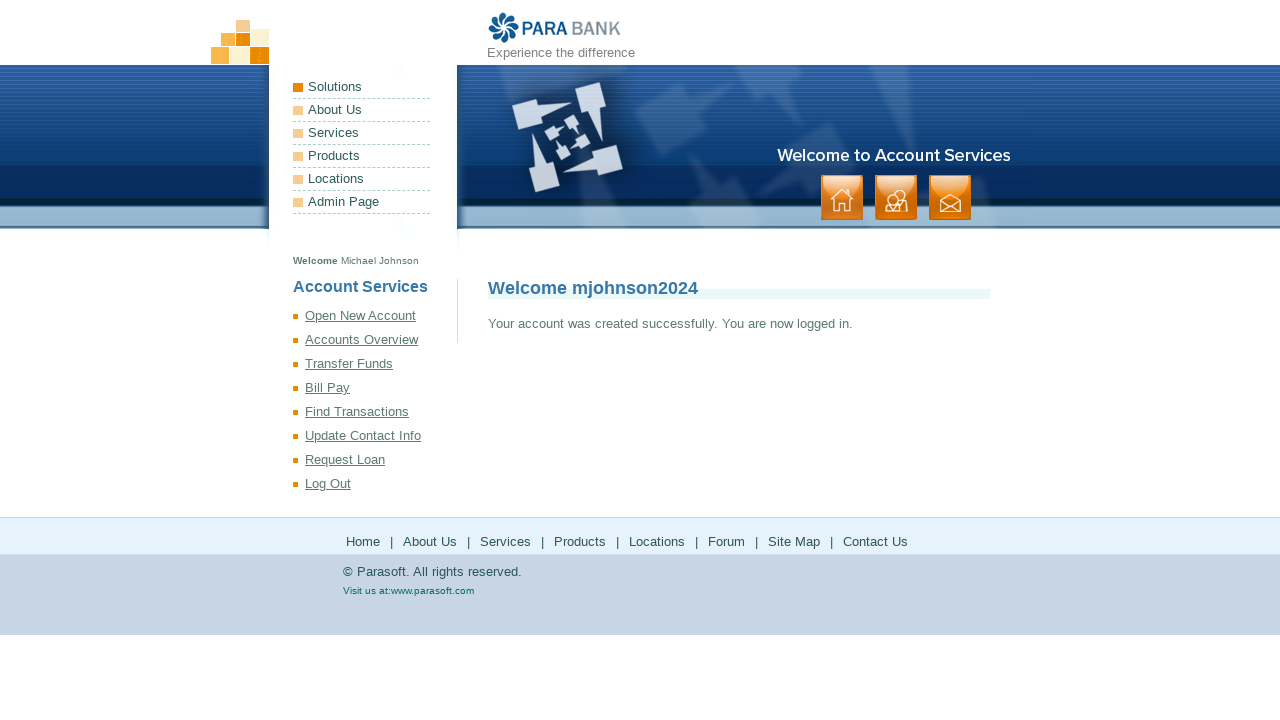

Account creation confirmed - registration success page loaded
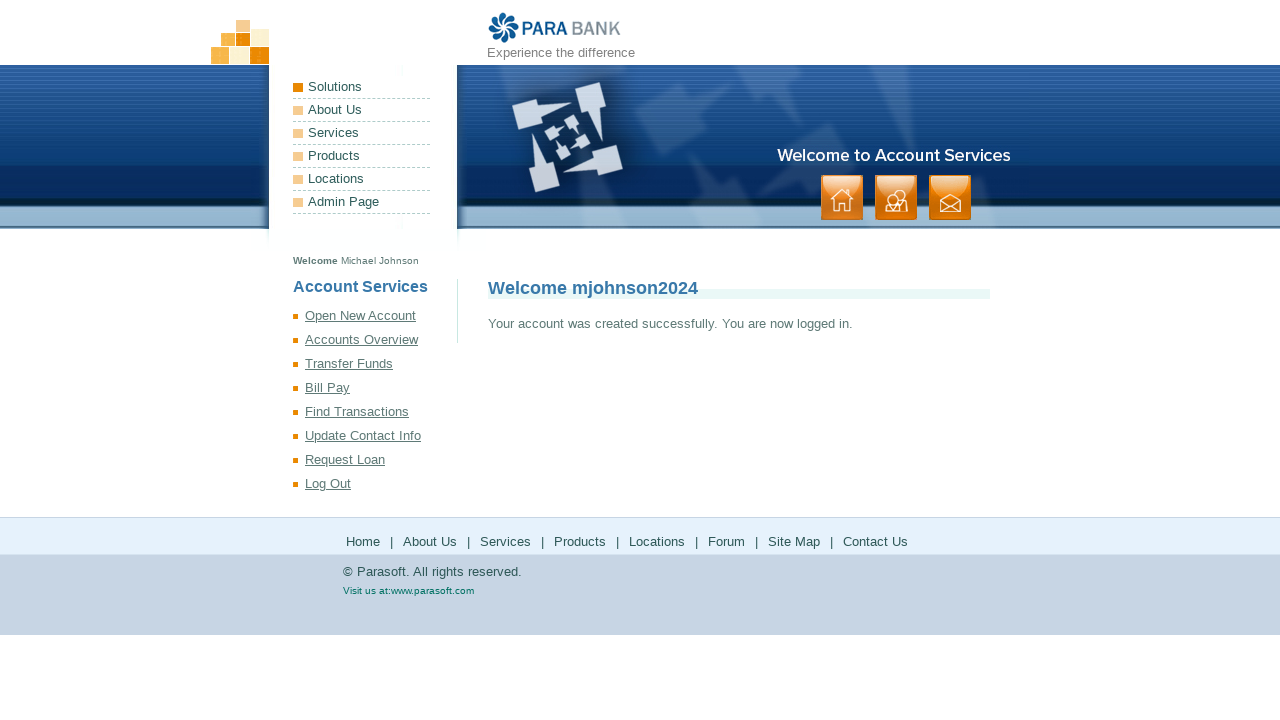

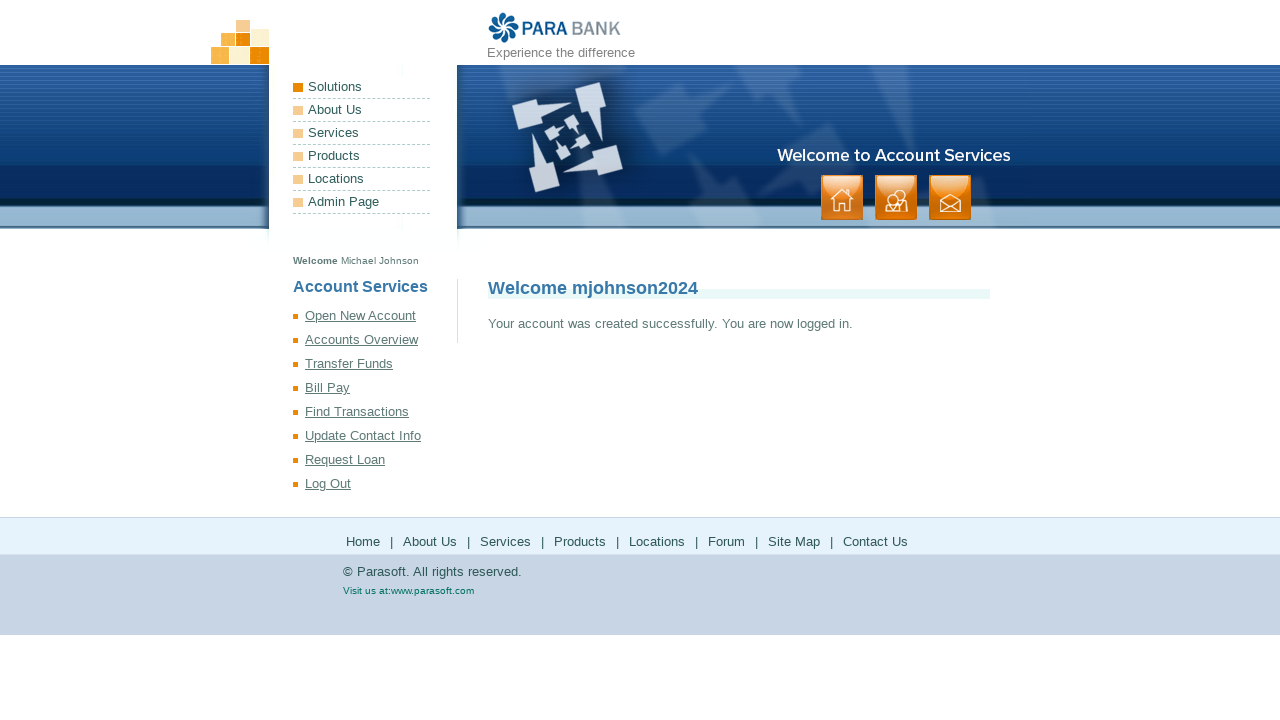